Tests the Add/Remove Elements feature by clicking to add an element, verifying the delete button appears, then clicking delete and verifying the element is removed.

Starting URL: https://the-internet.herokuapp.com/

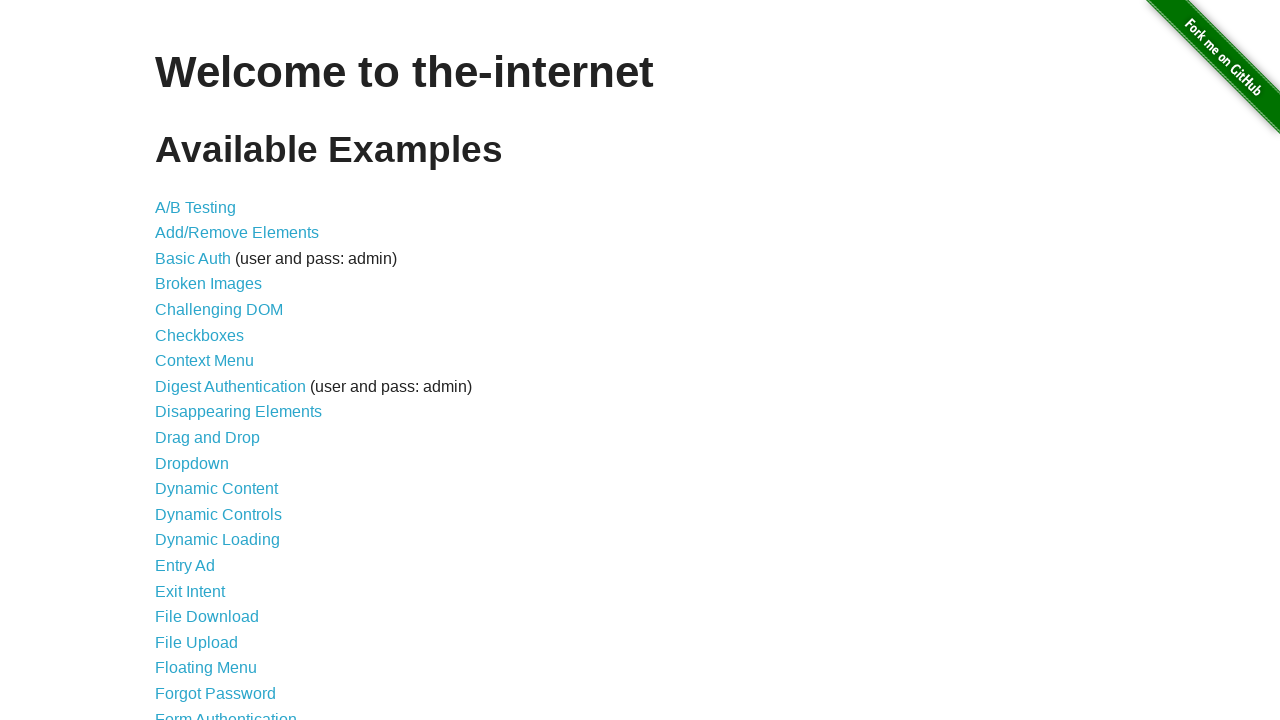

Clicked on Add/Remove Elements link at (237, 233) on text=Add/Remove Elements
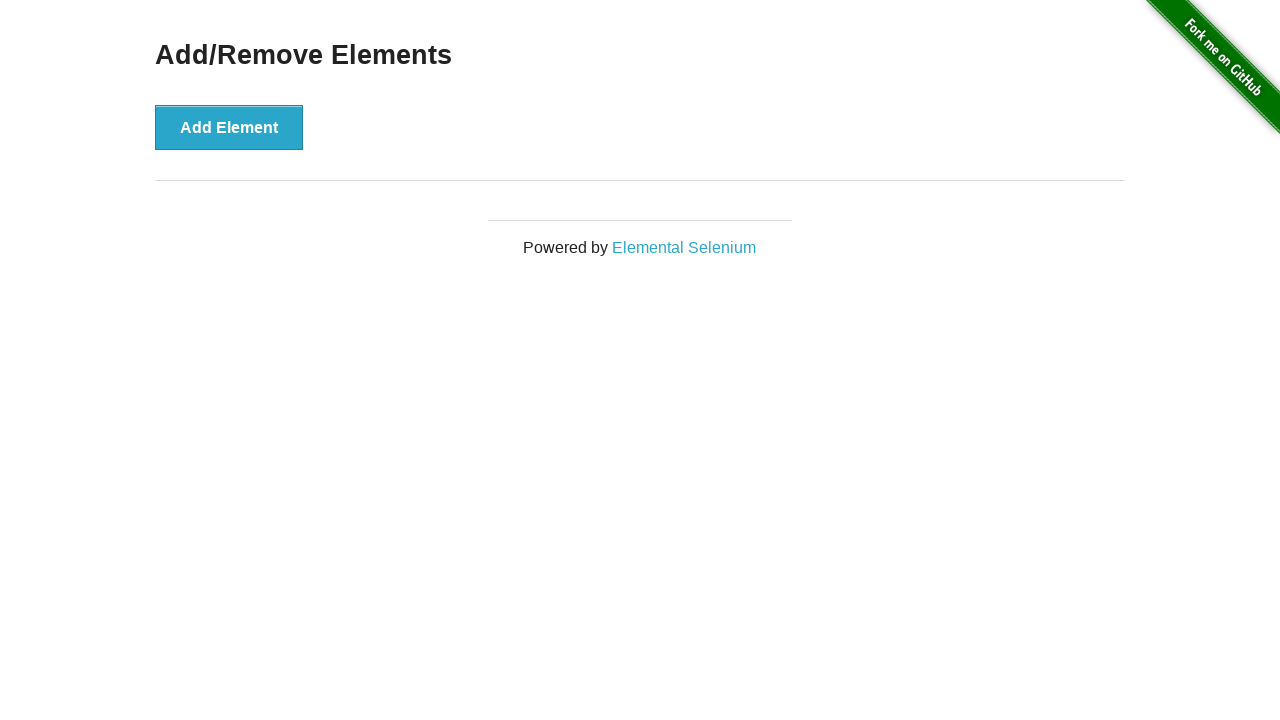

Add Element button appeared
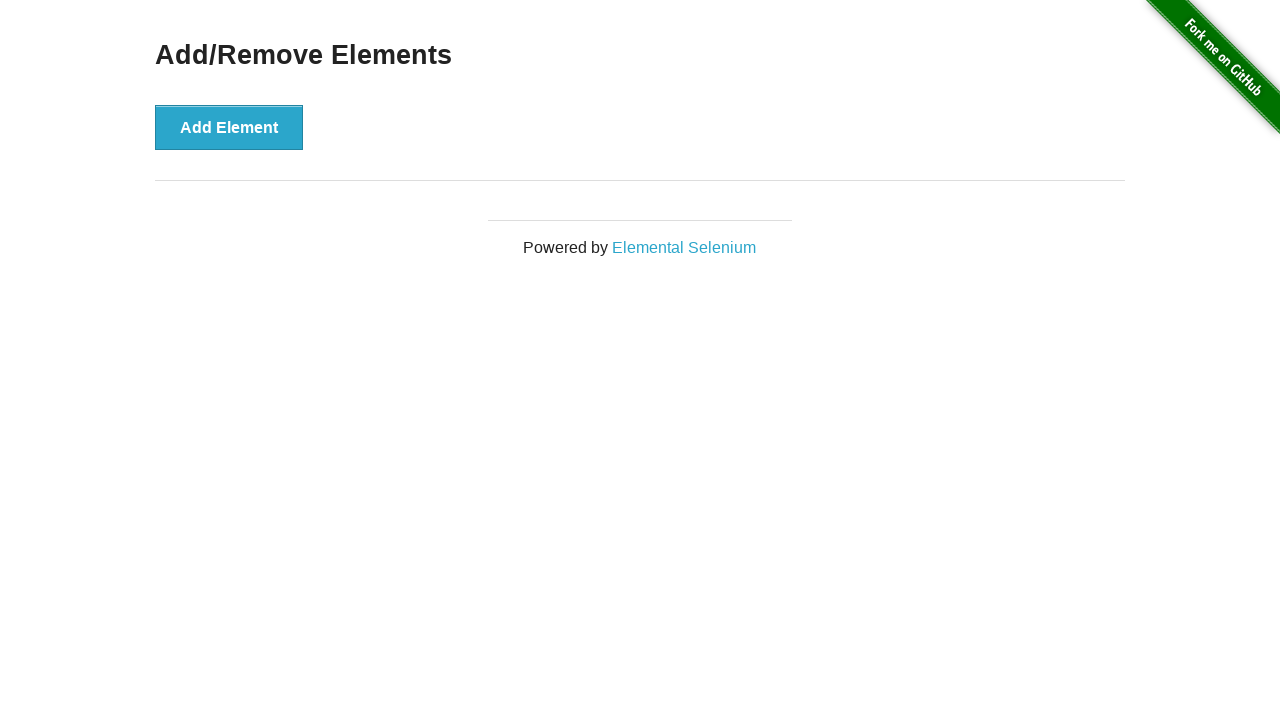

Clicked the Add Element button at (229, 127) on button[onclick='addElement()']
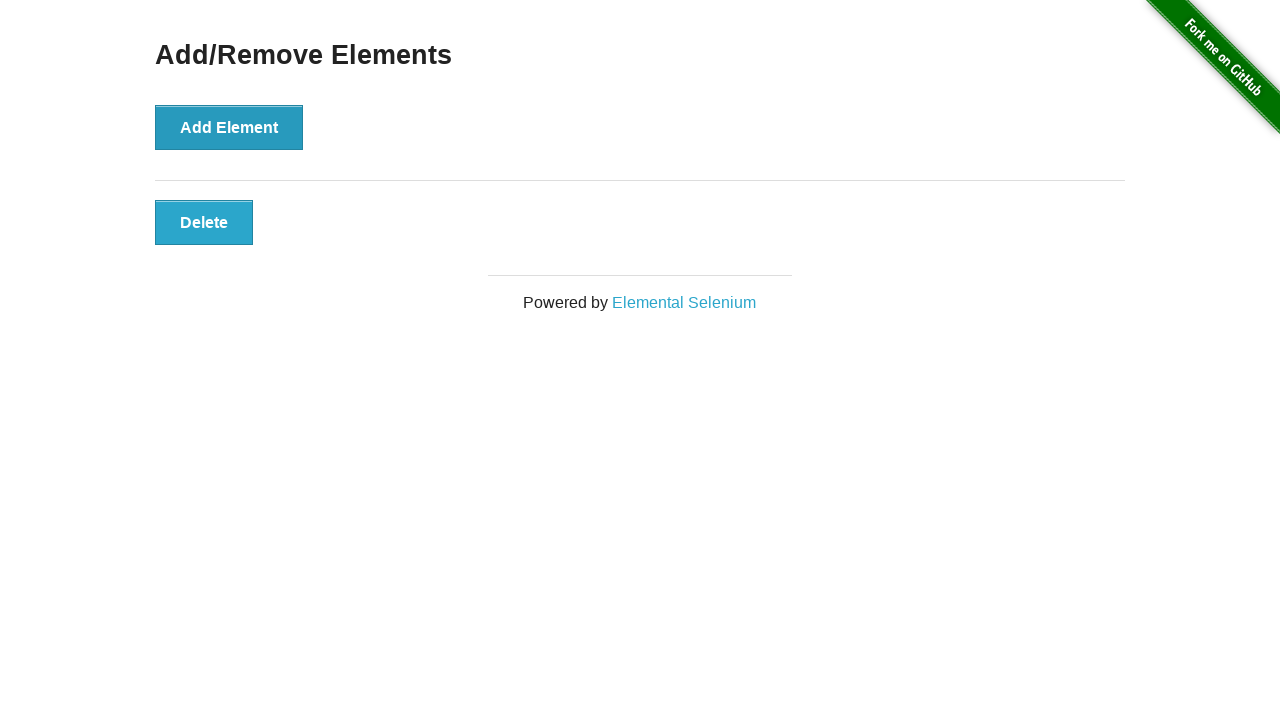

Delete button appeared after adding element
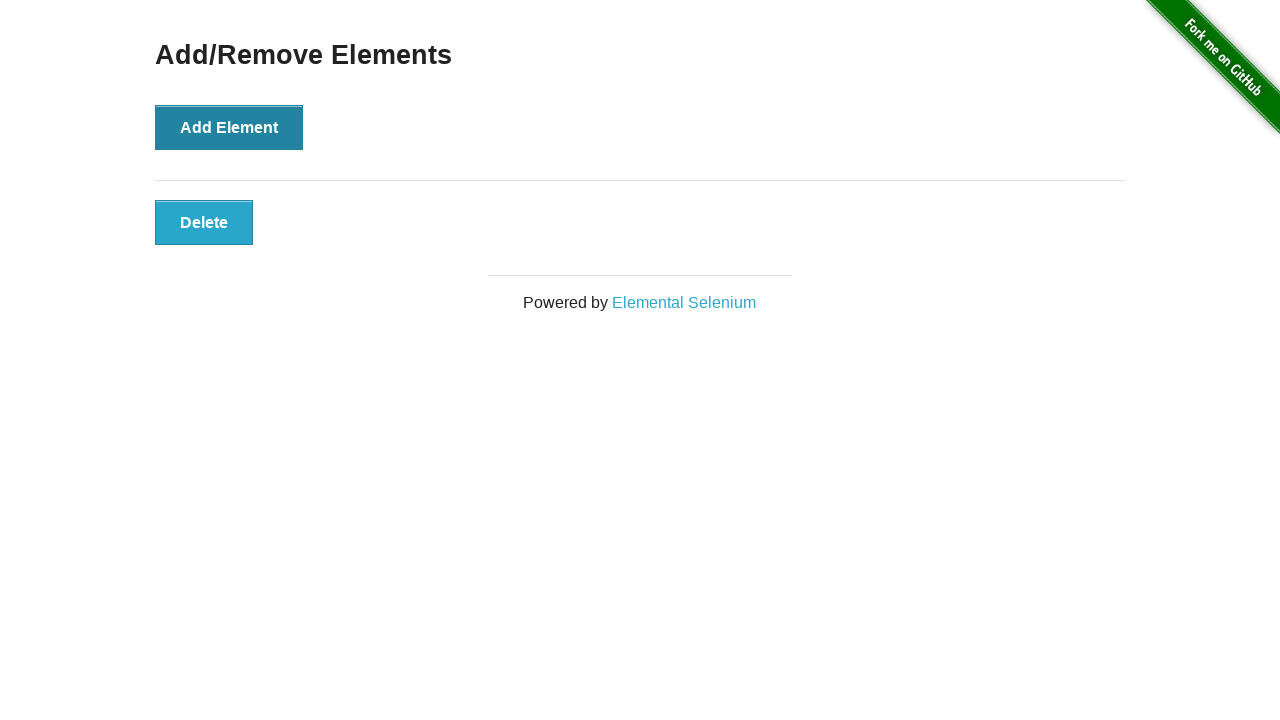

Clicked the delete button to remove the element at (204, 222) on button.added-manually
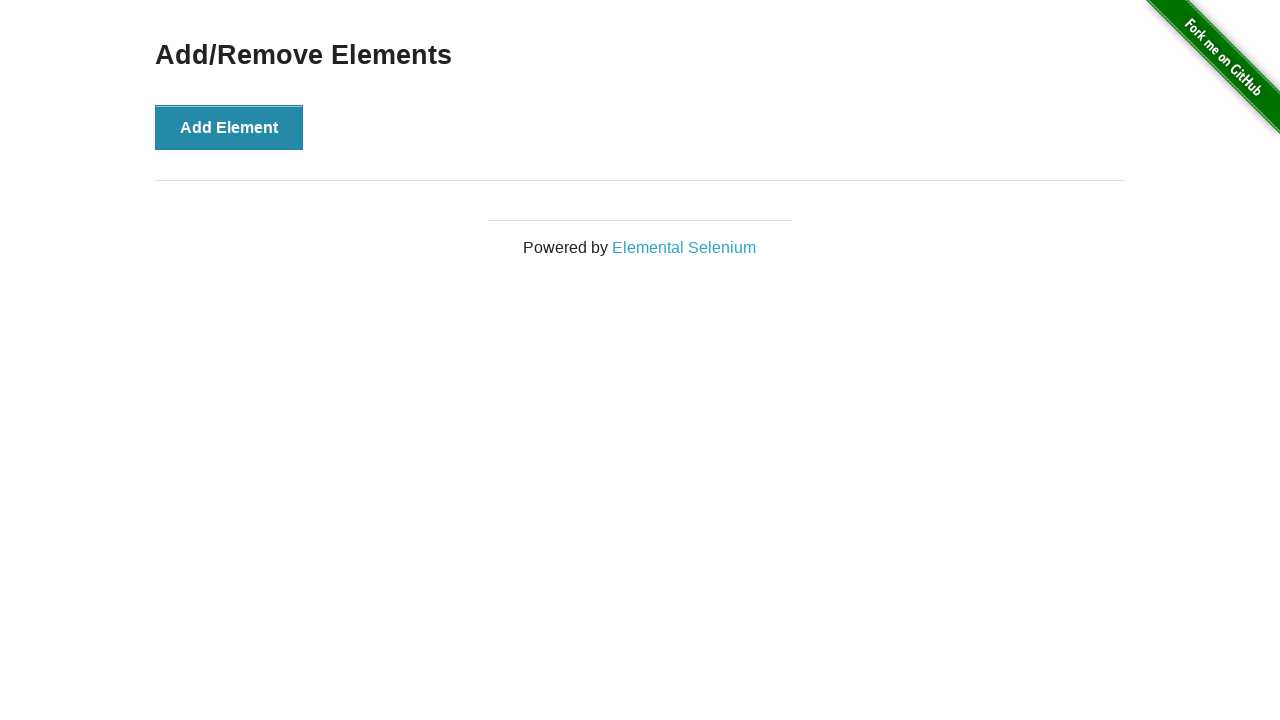

Delete button disappeared after clicking remove
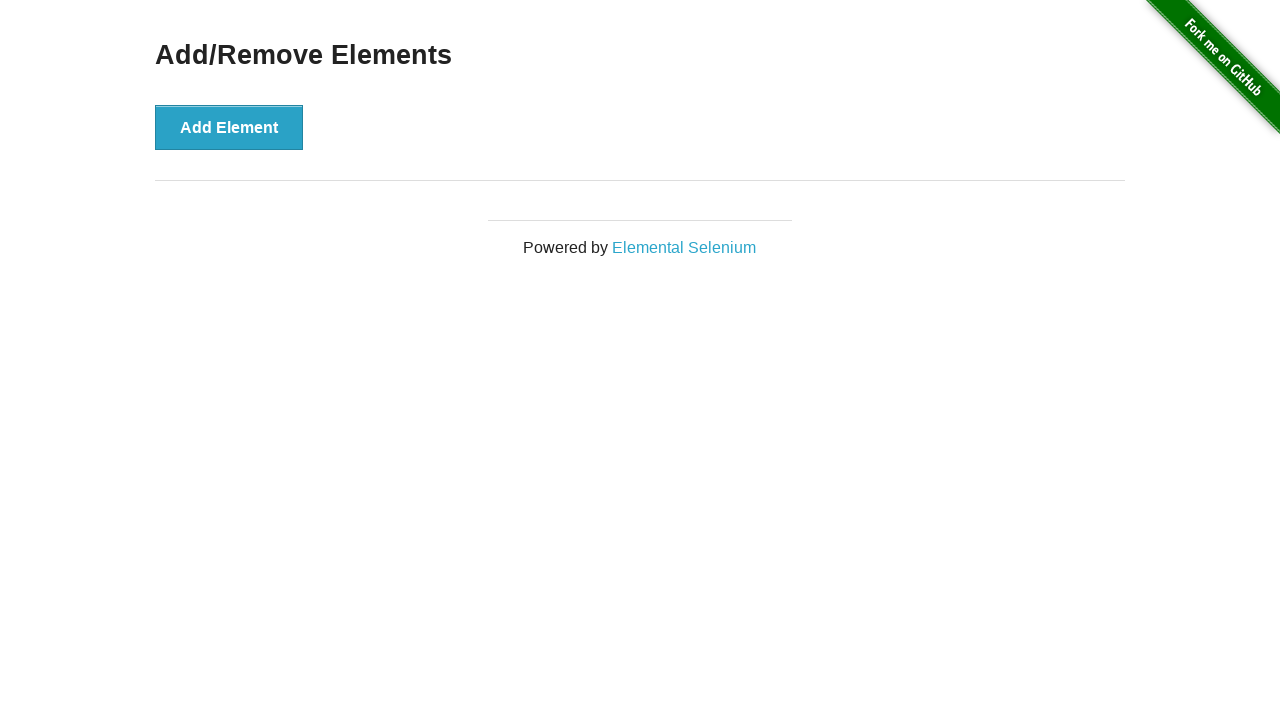

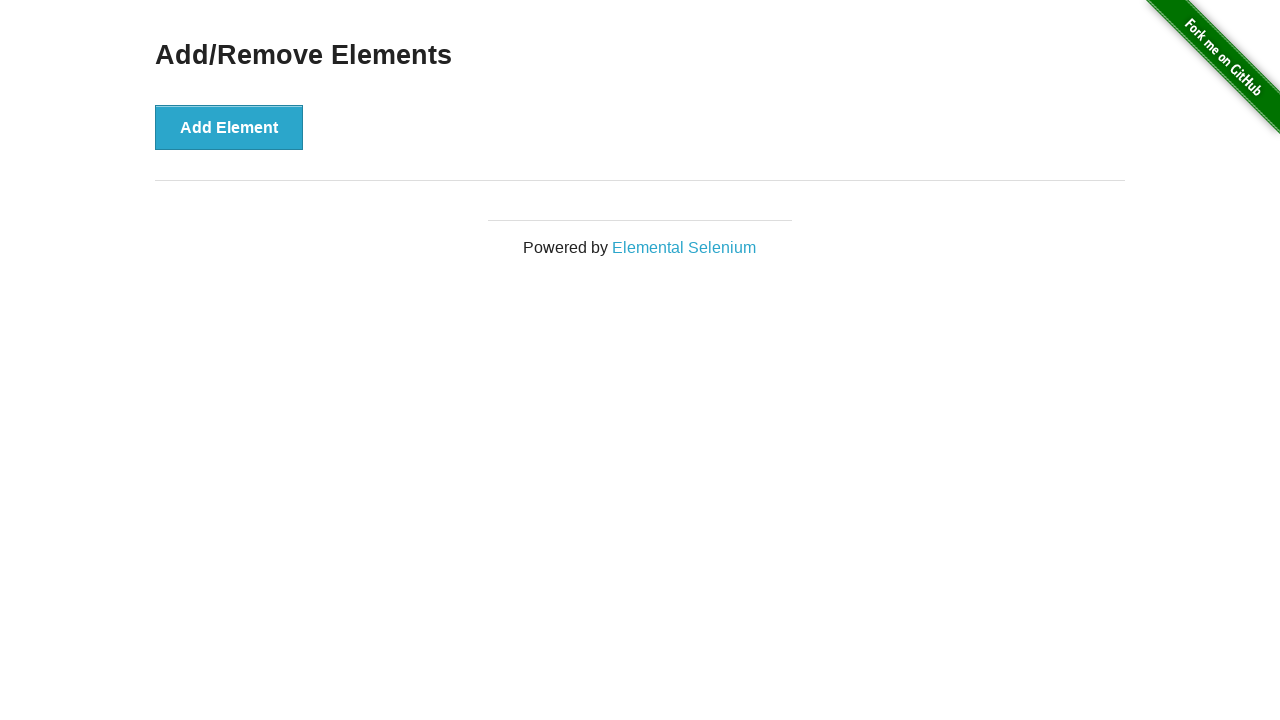